Navigates to Tiki.vn e-commerce homepage and verifies the page loads successfully by checking the page title.

Starting URL: https://tiki.vn

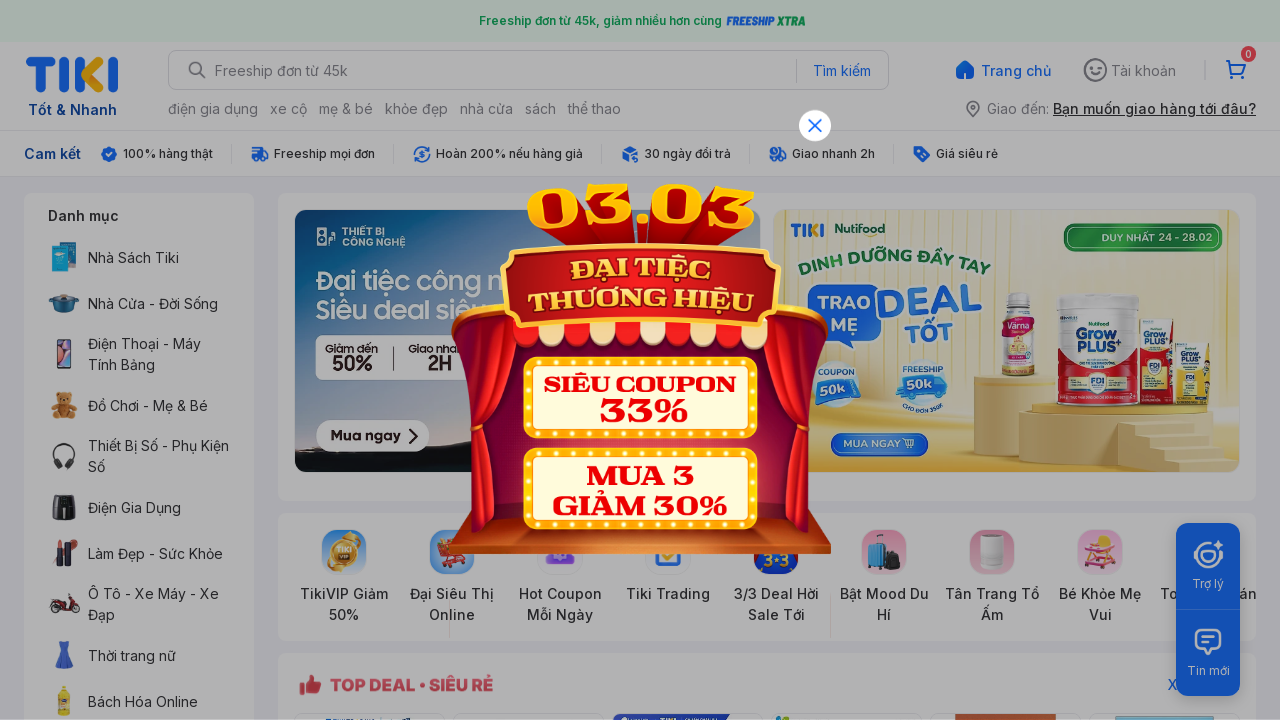

Waited for page to reach domcontentloaded state
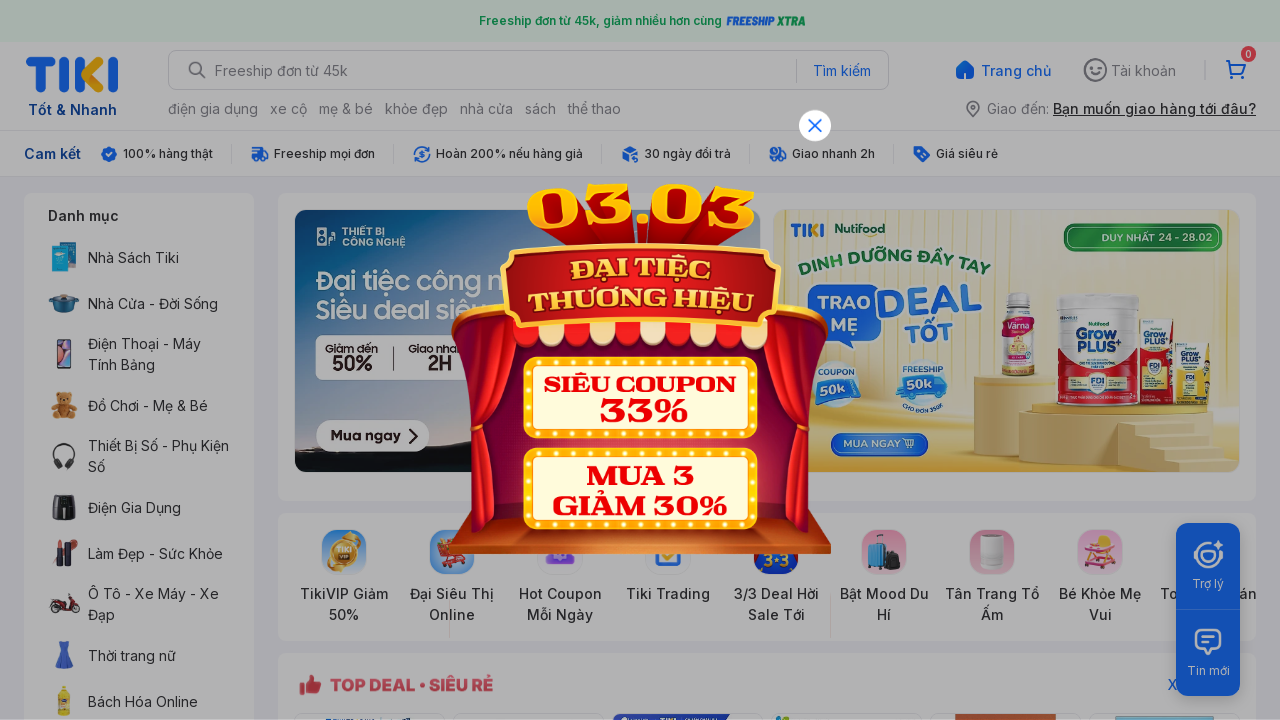

Retrieved page title: 'Tiki - Mua hàng online giá tốt, hàng chuẩn, ship nhanh'
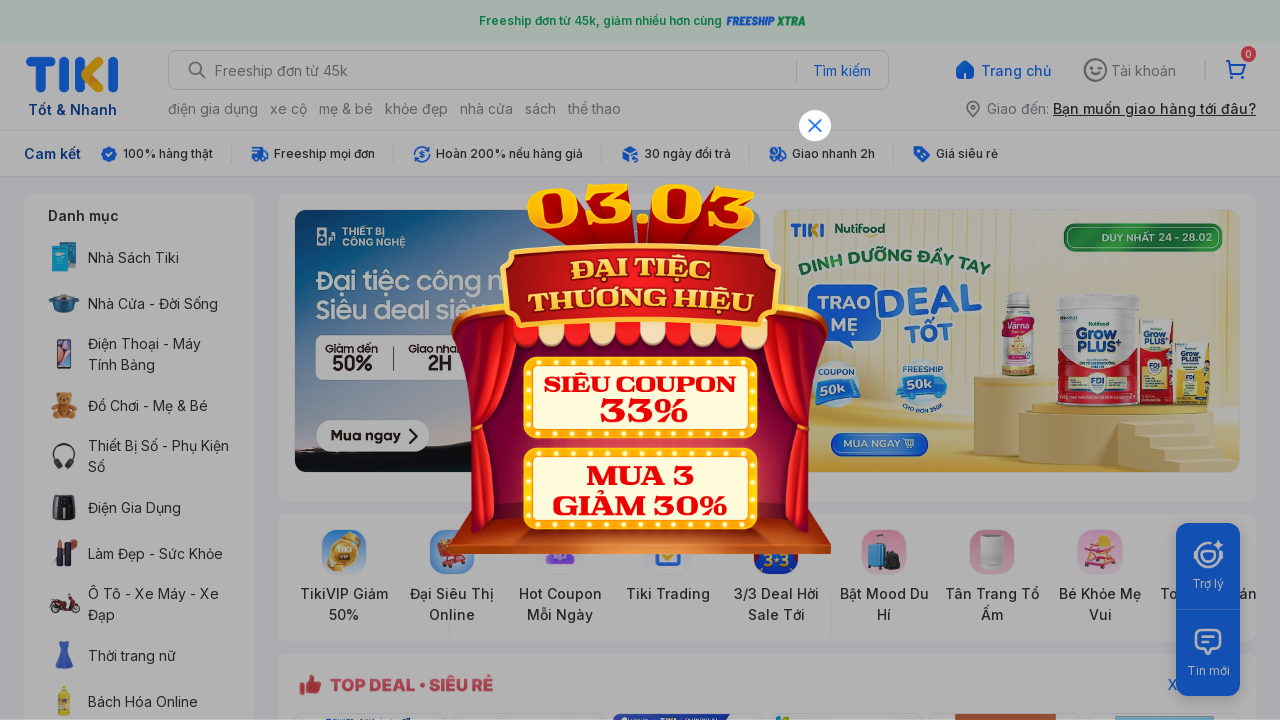

Verified page title is not empty - page loaded successfully
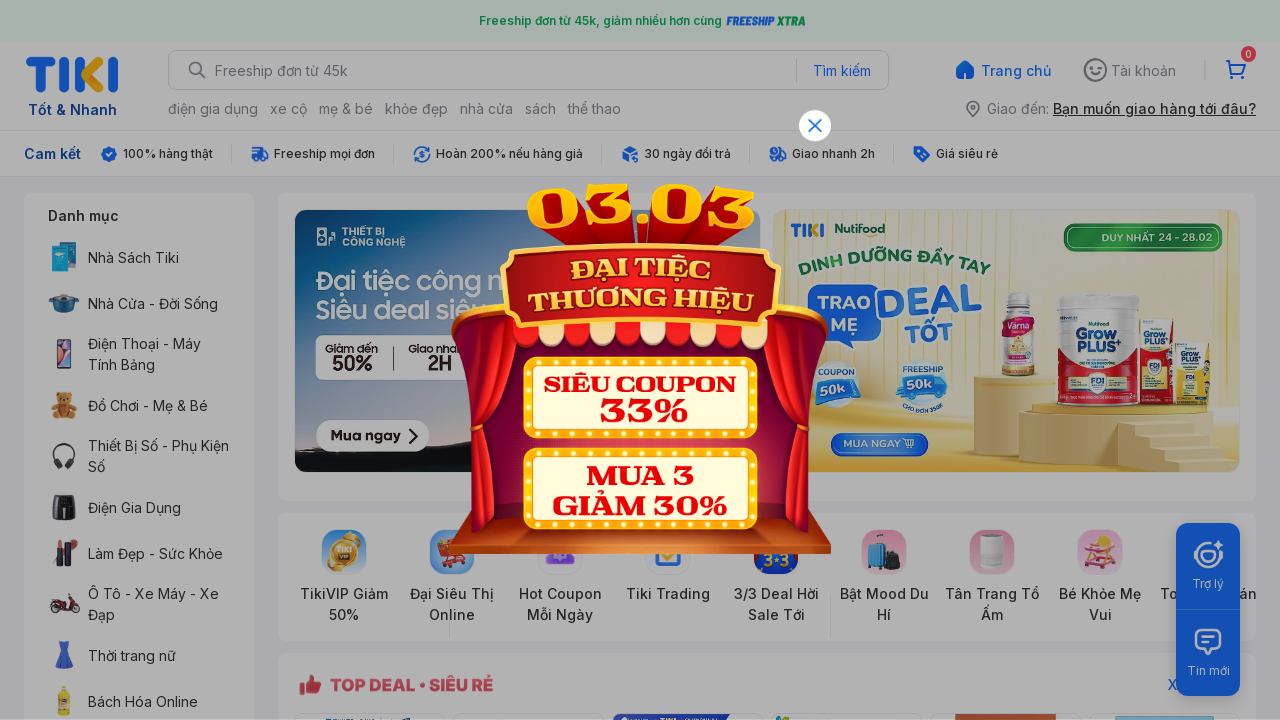

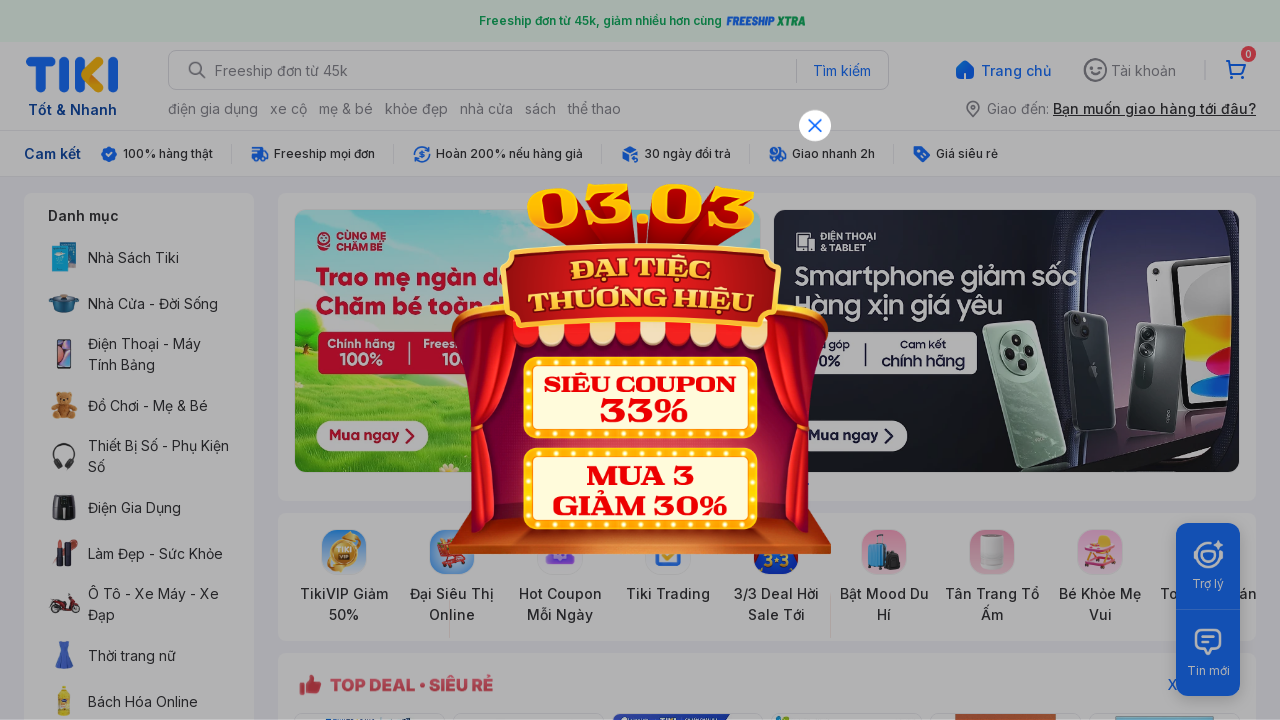